Tests file download page by navigating to it and verifying download links are present

Starting URL: http://the-internet.herokuapp.com/

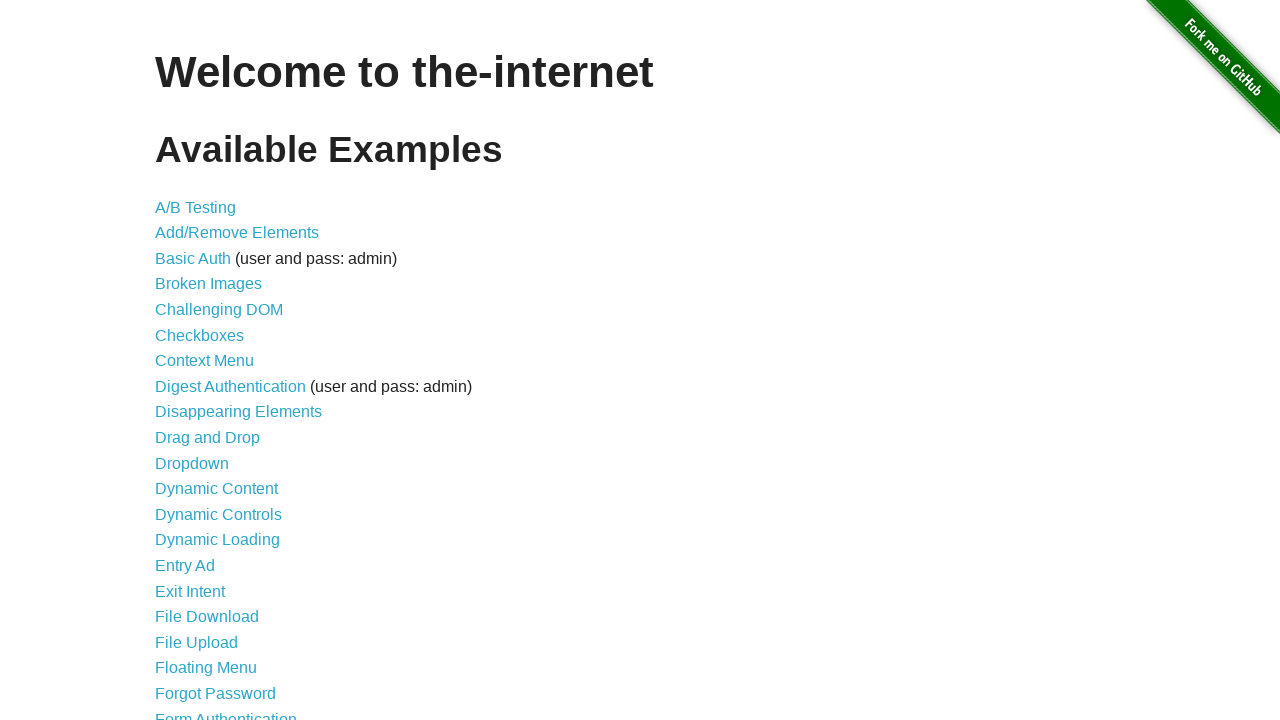

Clicked on File Download link at (207, 617) on a[href='/download']
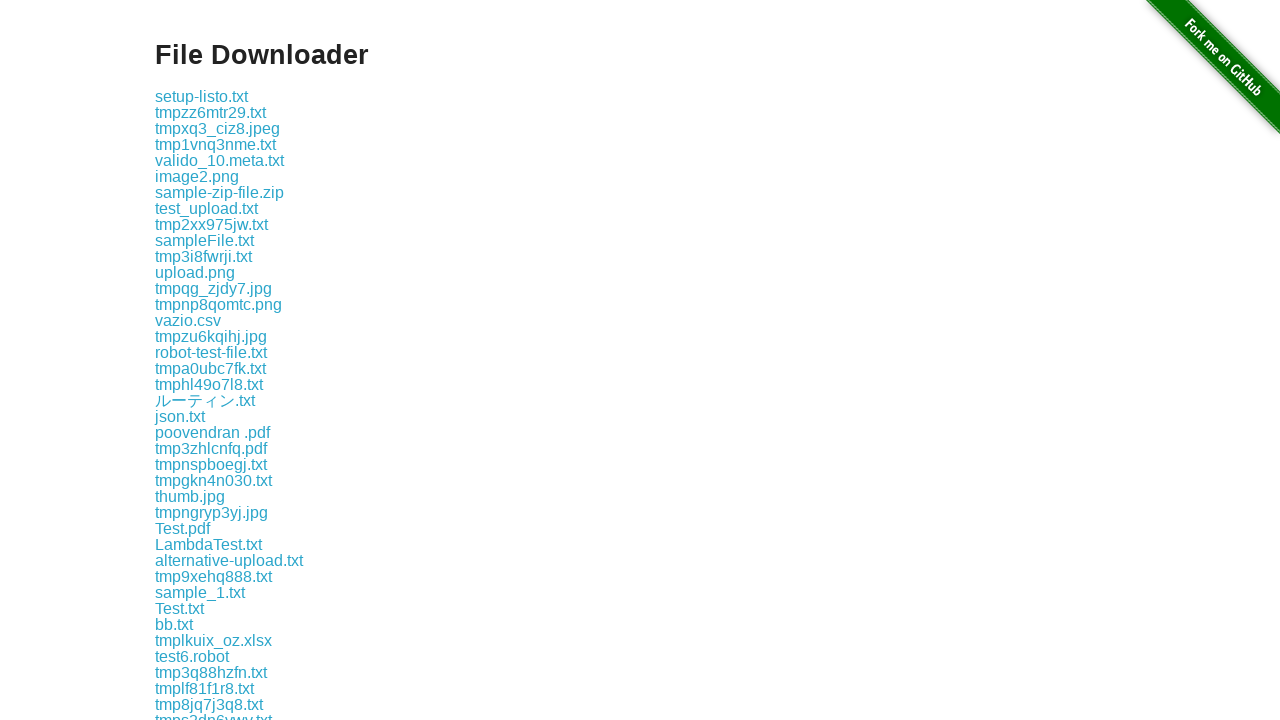

Download links have loaded on the page
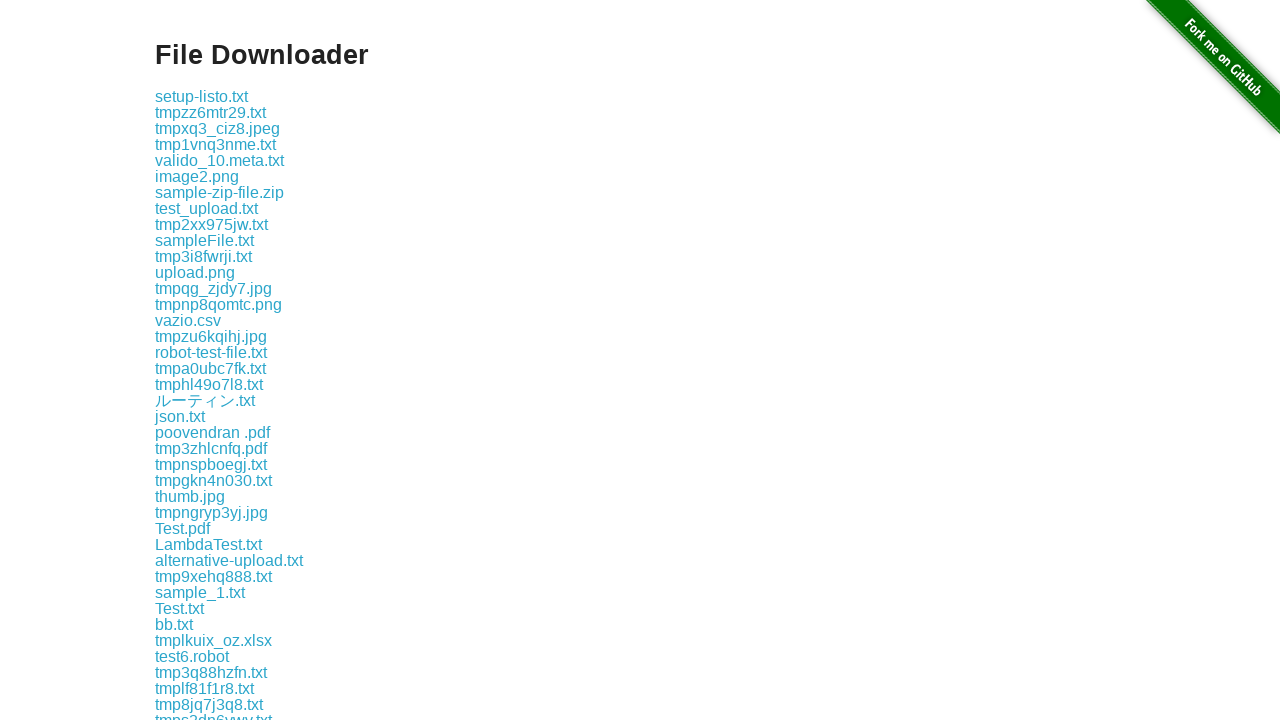

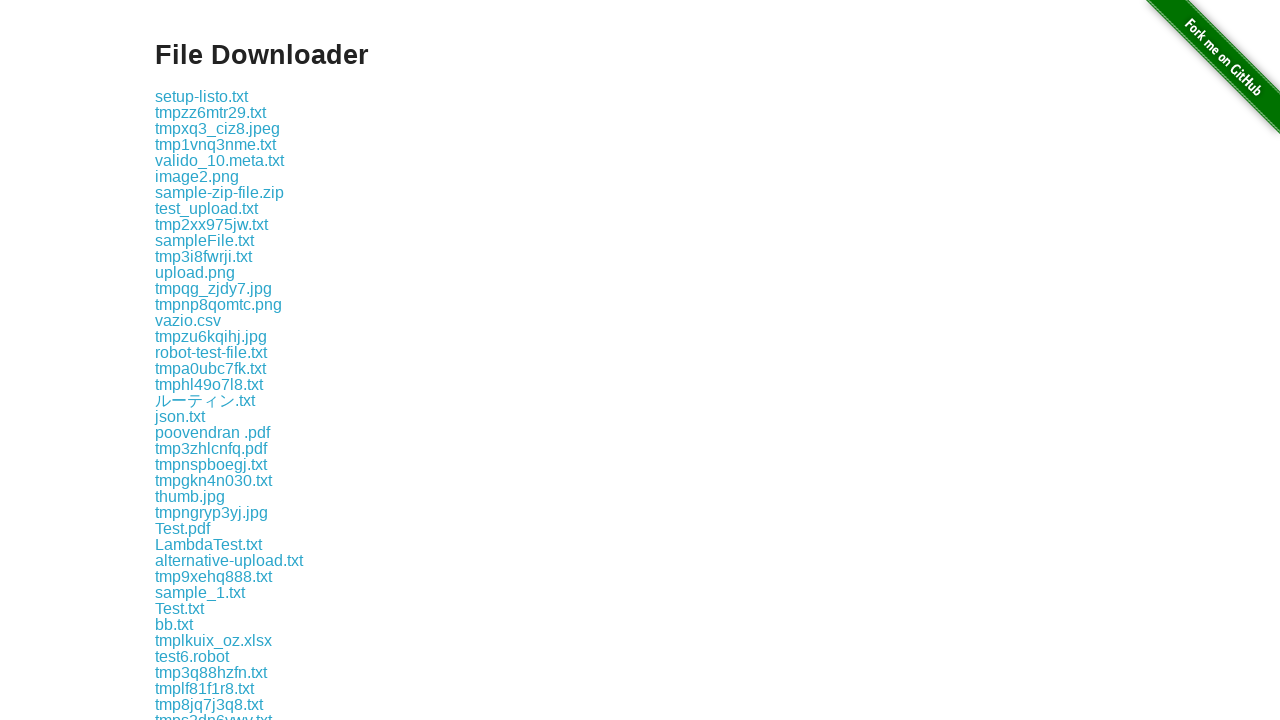